Tests iframe handling by clicking on a single frame tab, switching to an iframe, entering text in a textbox within the frame, and then switching back to the main content to verify page elements.

Starting URL: http://demo.automationtesting.in/Frames.html

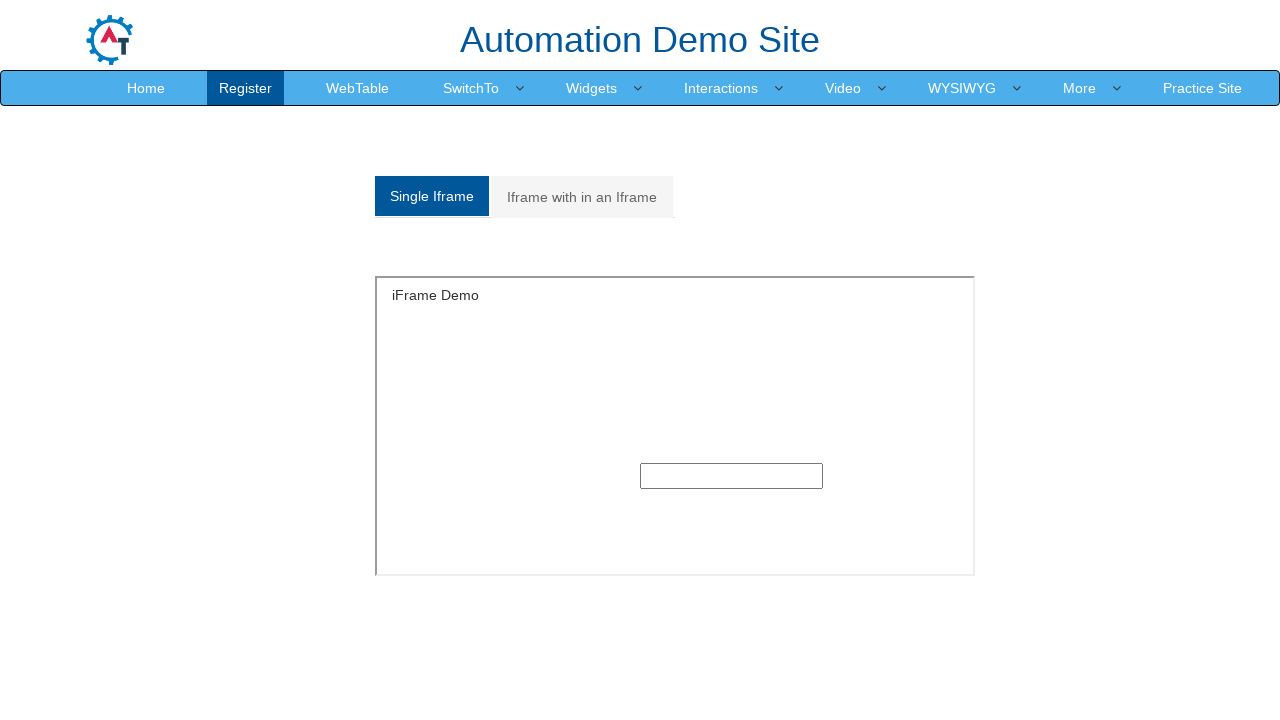

Clicked on single frame tab at (432, 196) on li.active a.analystic
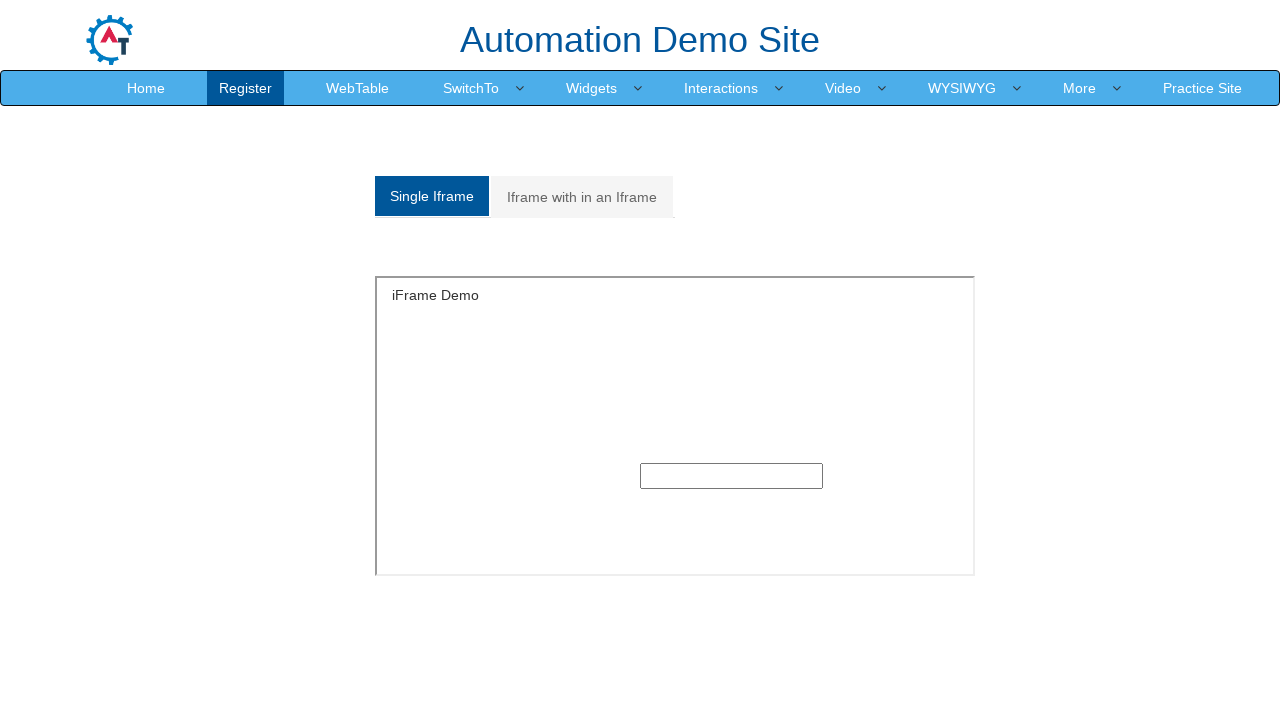

Located iframe element with id 'singleframe'
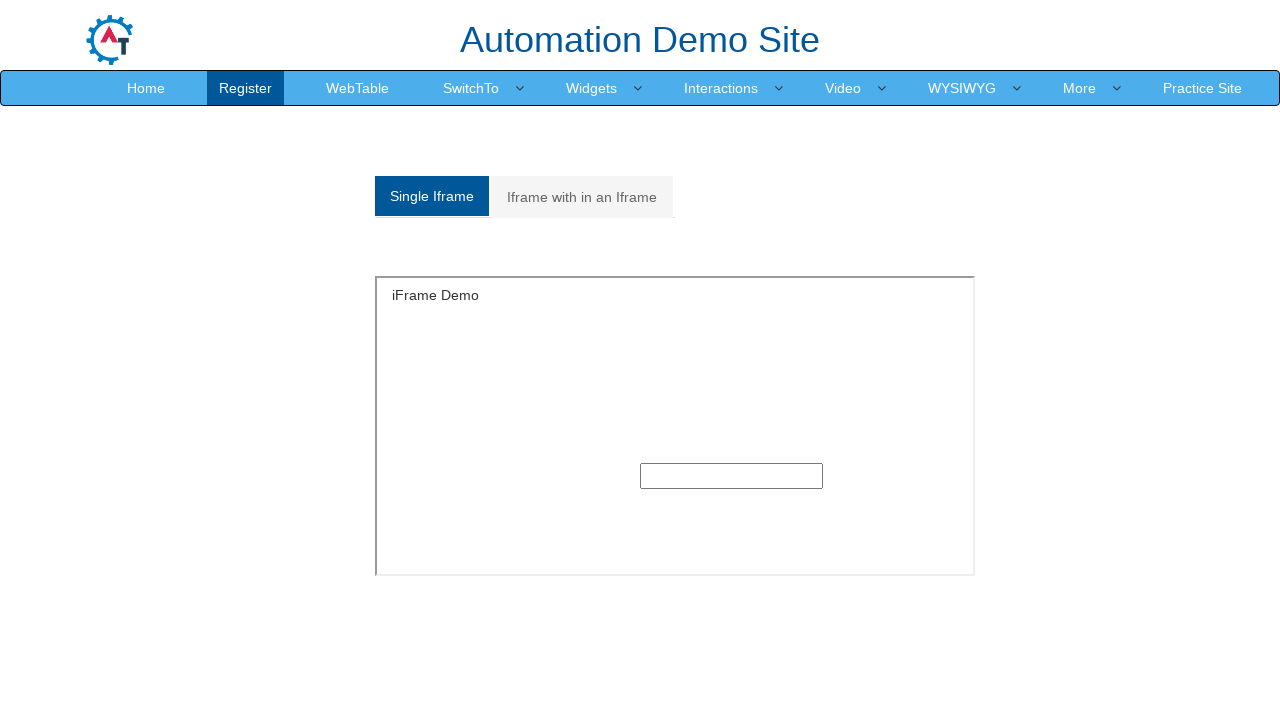

Filled textbox inside iframe with 'Test test test' on iframe#singleframe >> internal:control=enter-frame >> input[type='text']
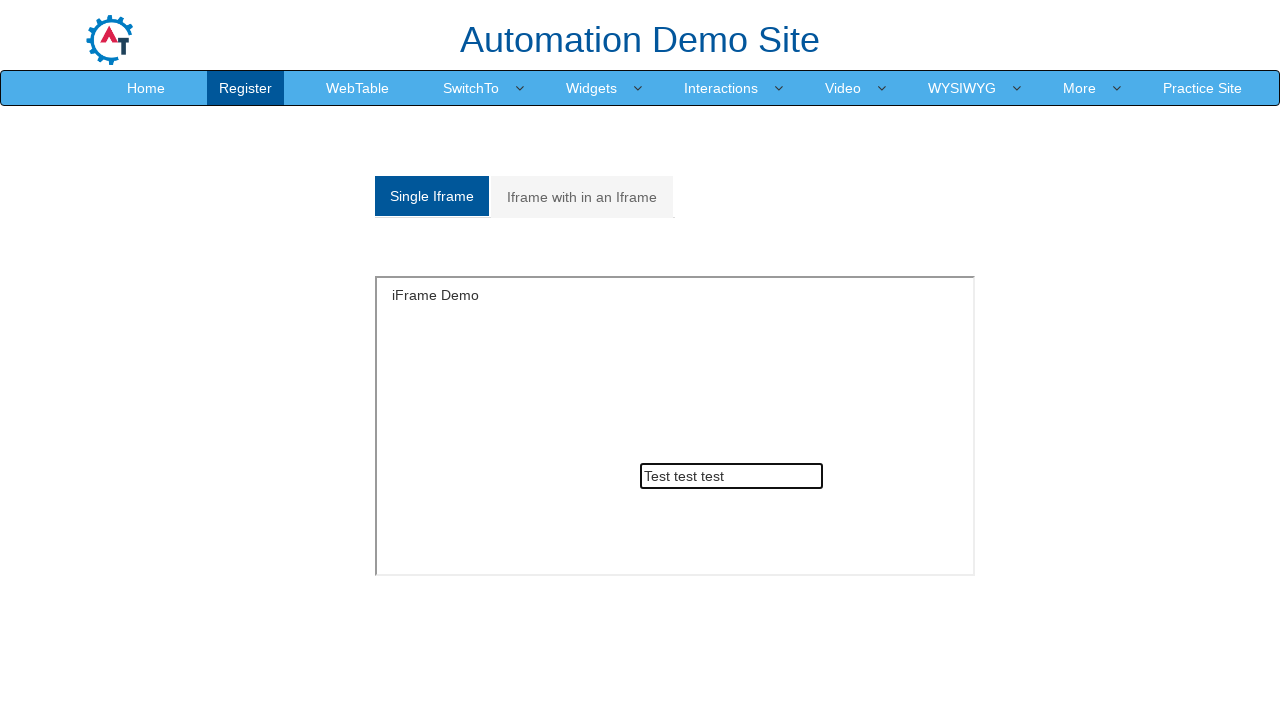

Verified main page content - 'Automation Demo Site' heading is present
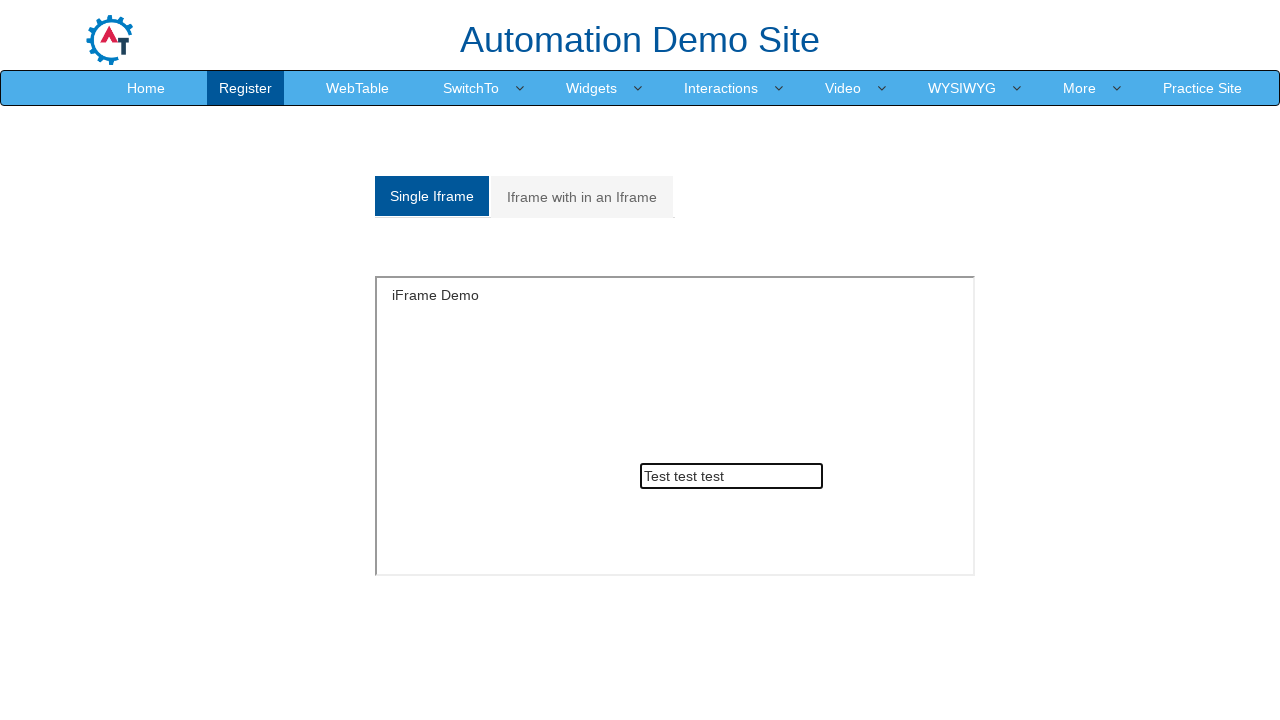

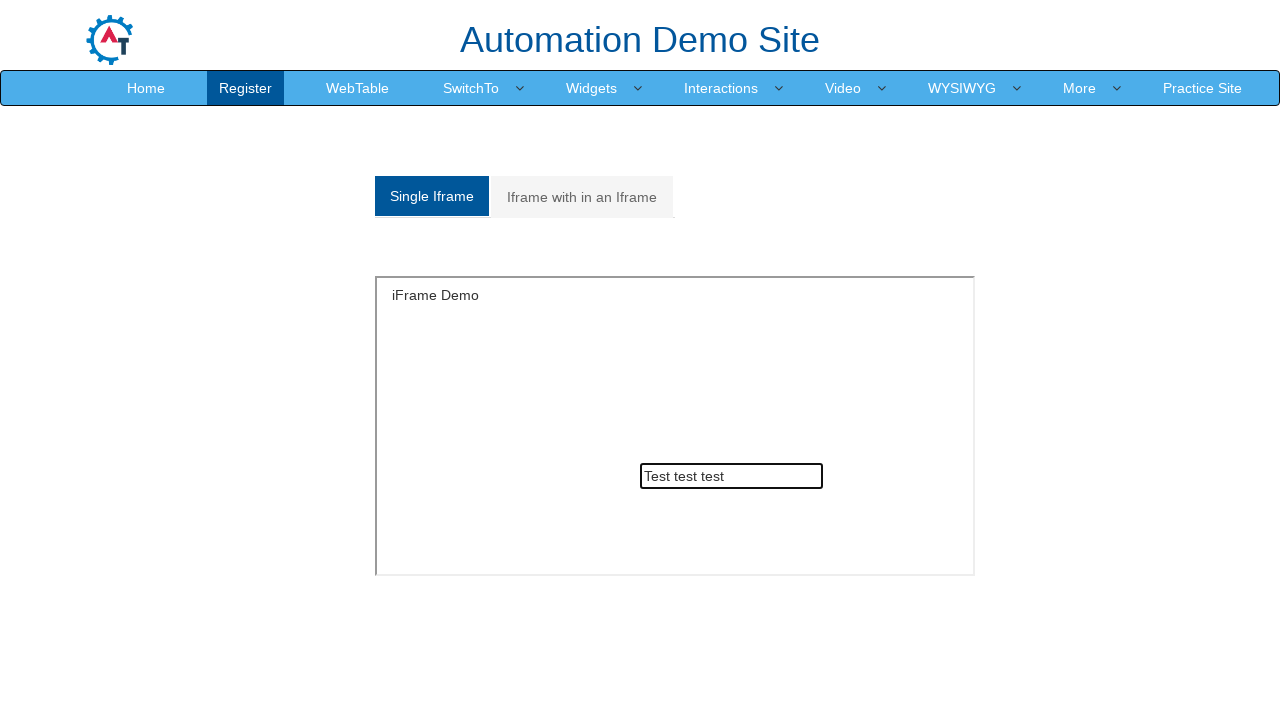